Navigates to status codes page, clicks on the 200 status code link, then clicks the "here" link to return

Starting URL: https://the-internet.herokuapp.com/status_codes

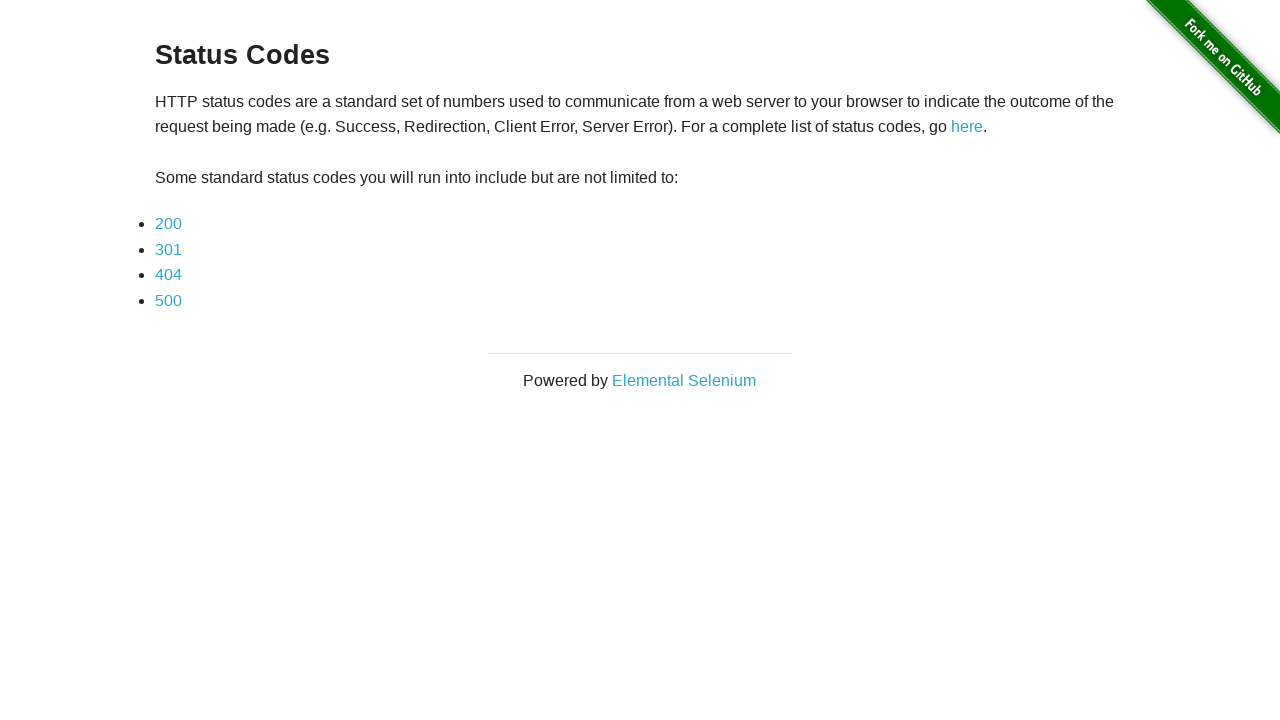

Clicked on the 200 status code link at (168, 224) on a:has-text('200')
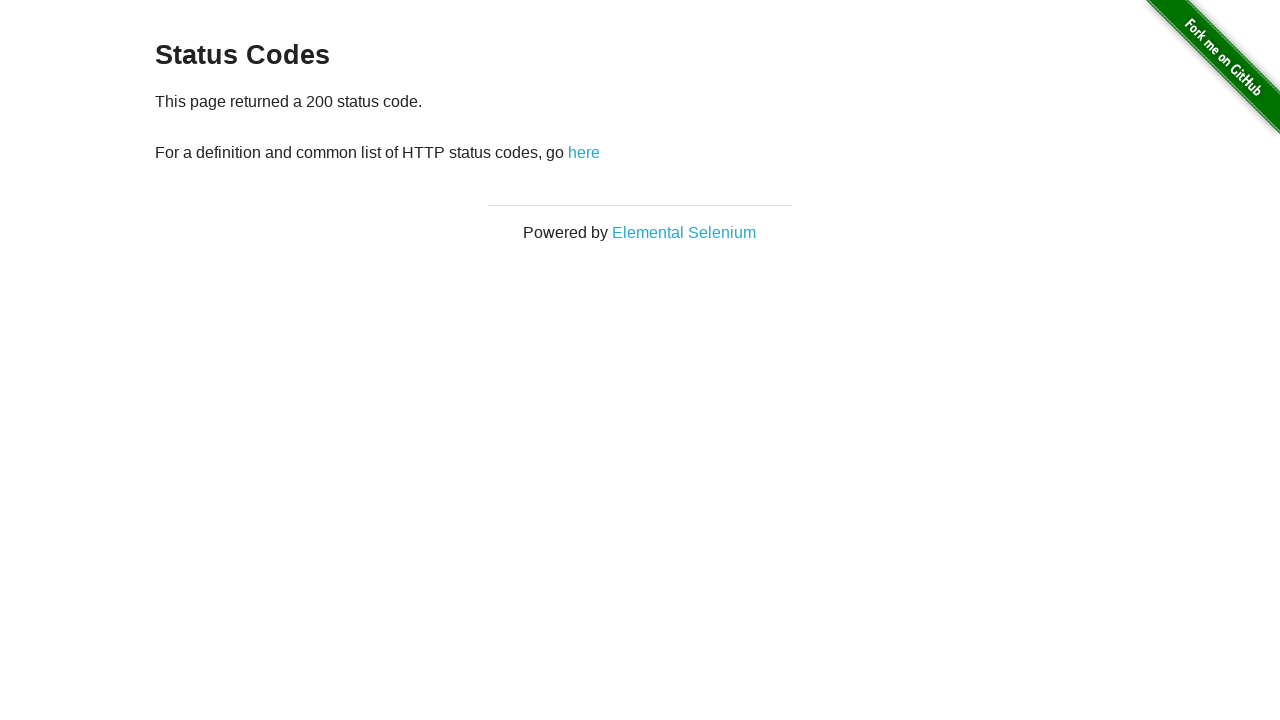

Clicked the 'here' link to return to status codes page at (584, 152) on a:has-text('here')
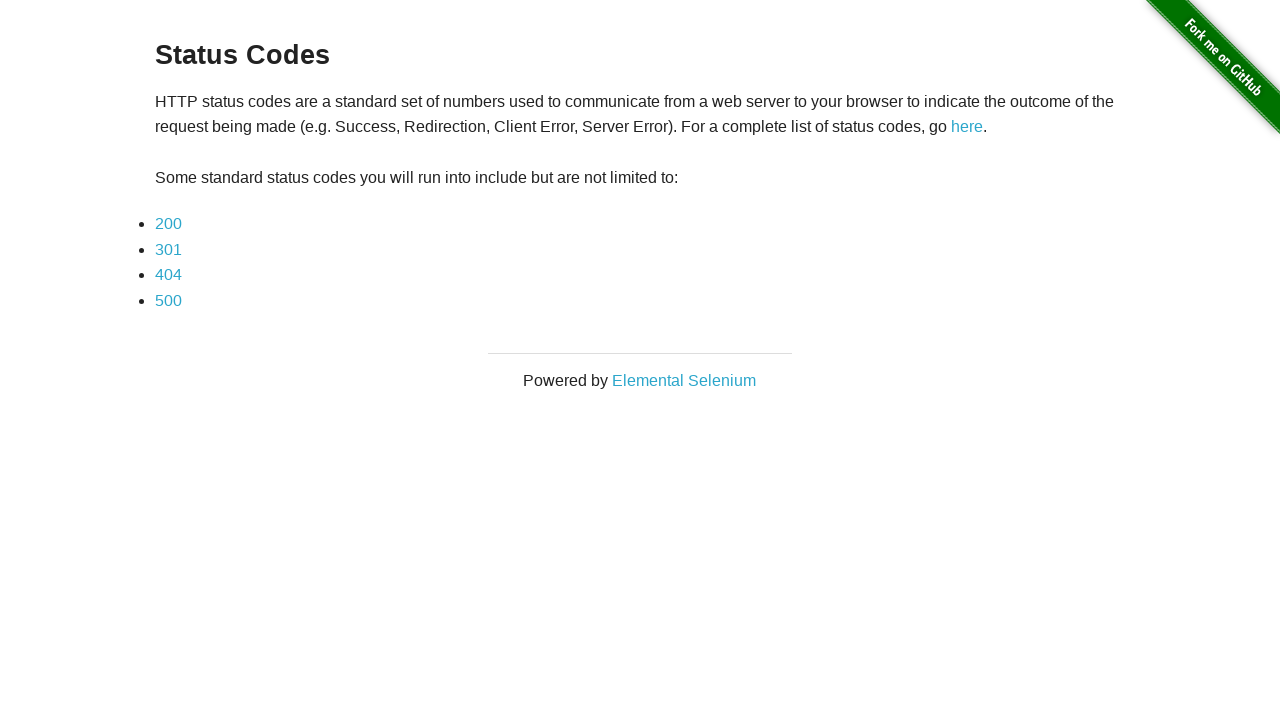

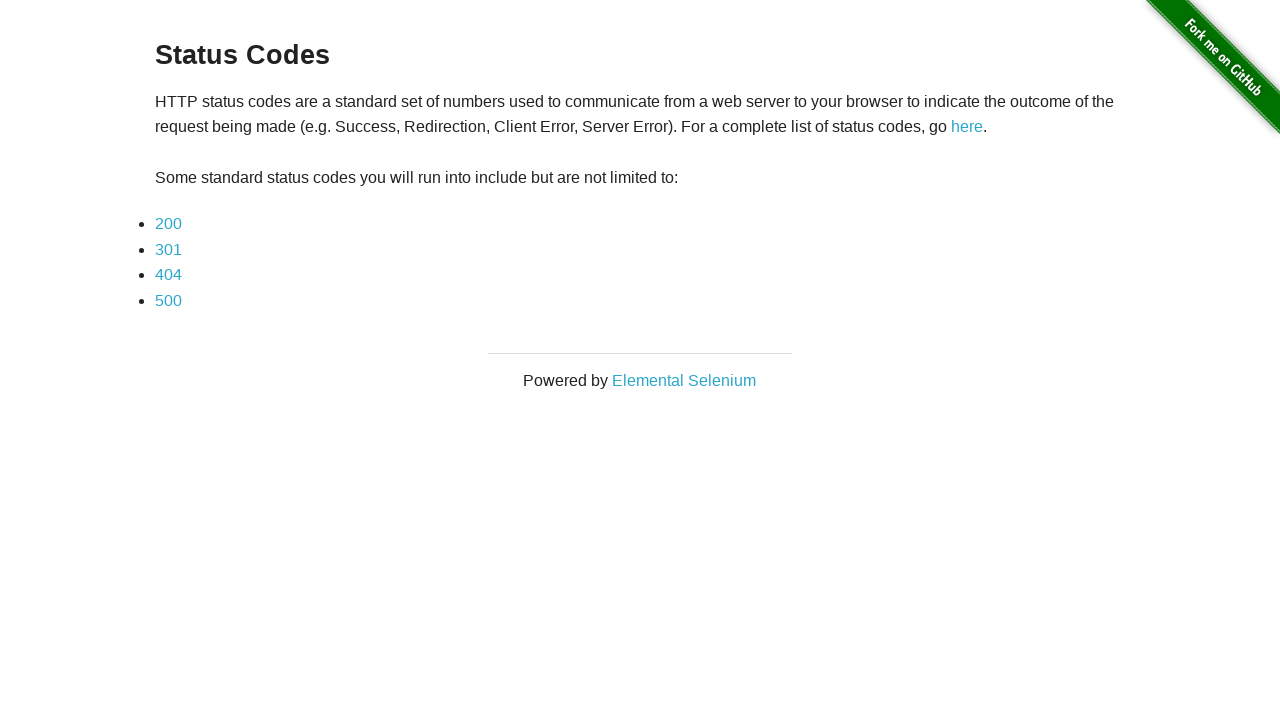